Navigates to a page and uses JavaScript evaluation to modify the text content of a DOM element, demonstrating DOM manipulation capabilities.

Starting URL: https://nikita-filonov.github.io/qa-automation-engineer-ui-course/#/auth/login

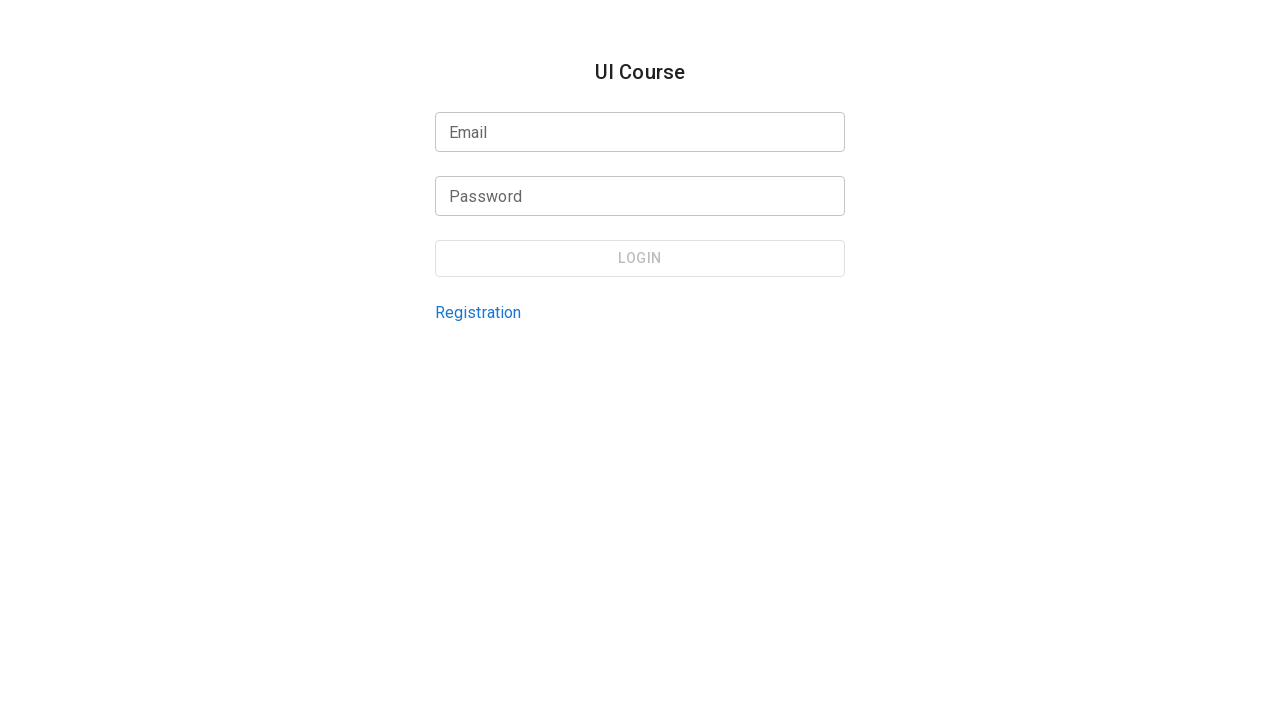

Waited for page to fully load (networkidle)
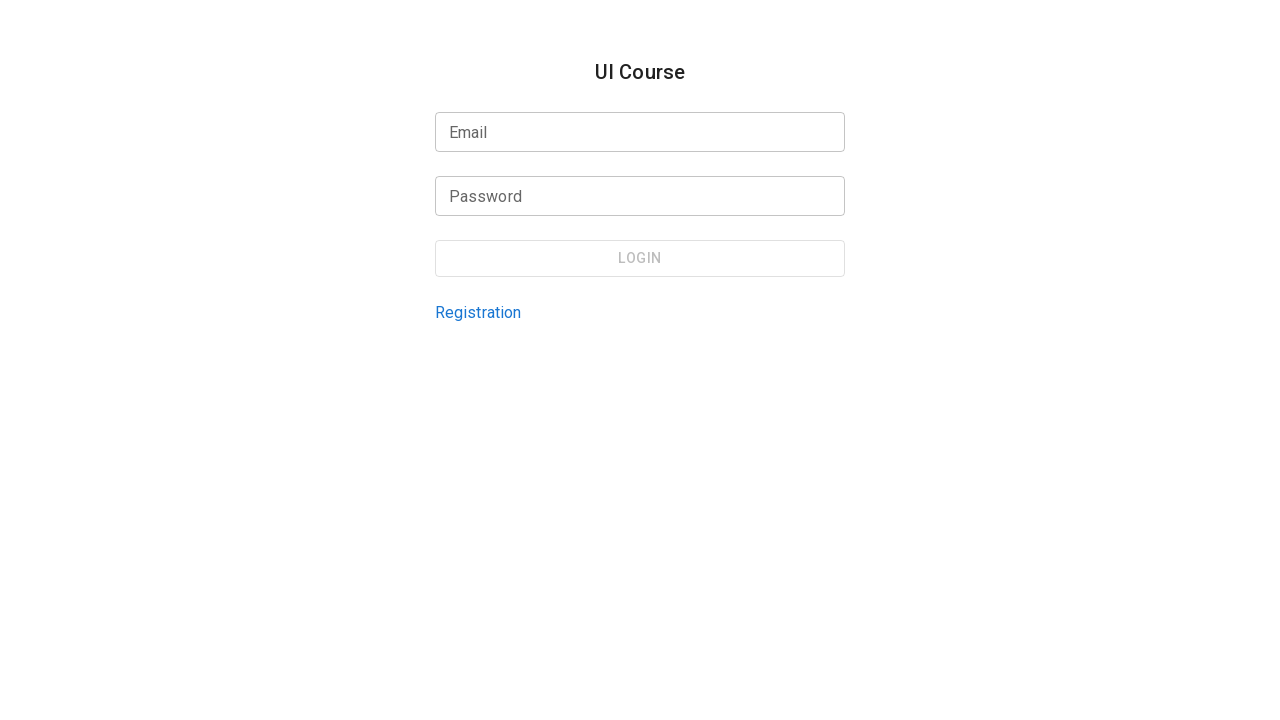

Modified DOM element text content to 'Another Text' using JavaScript evaluation
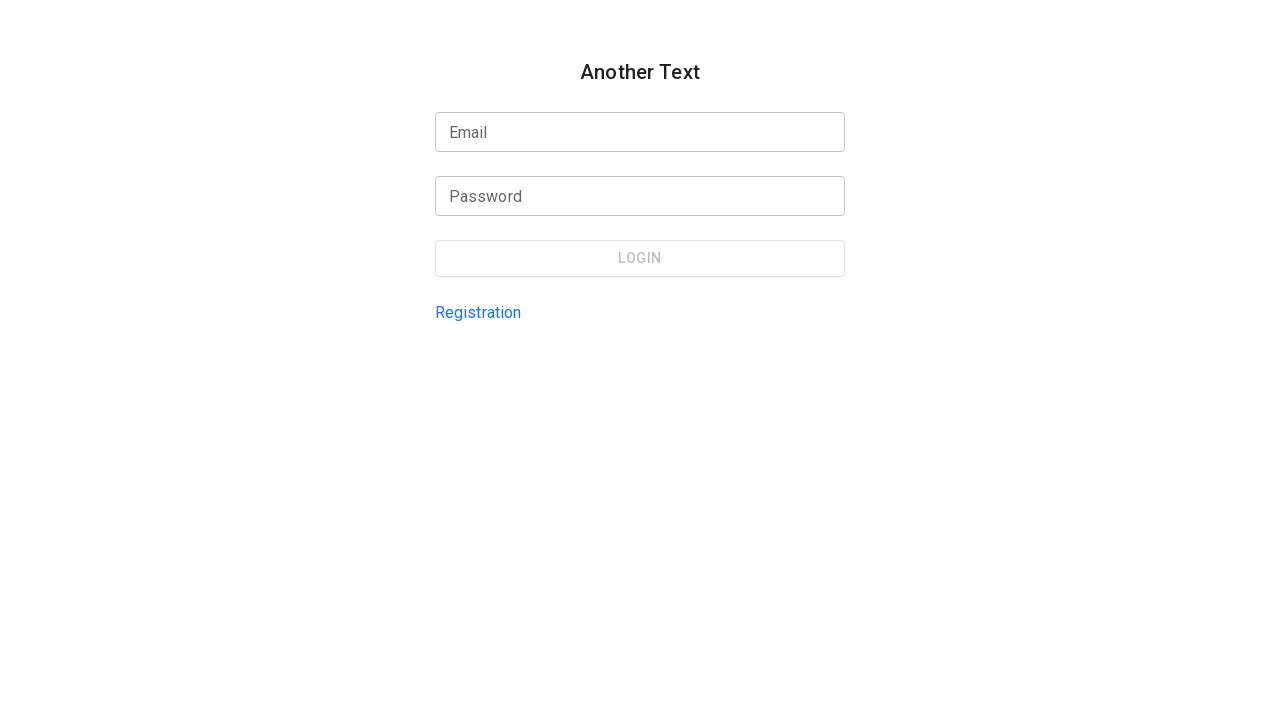

Waited 2 seconds to observe the DOM modification
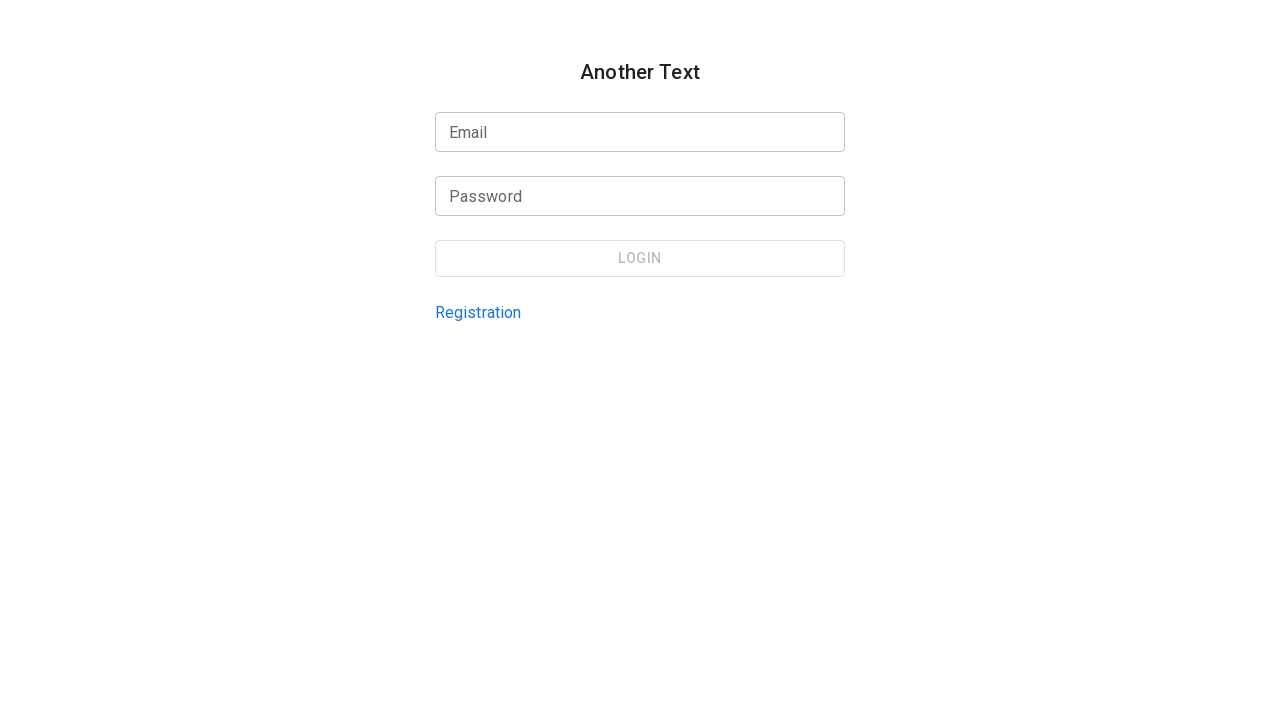

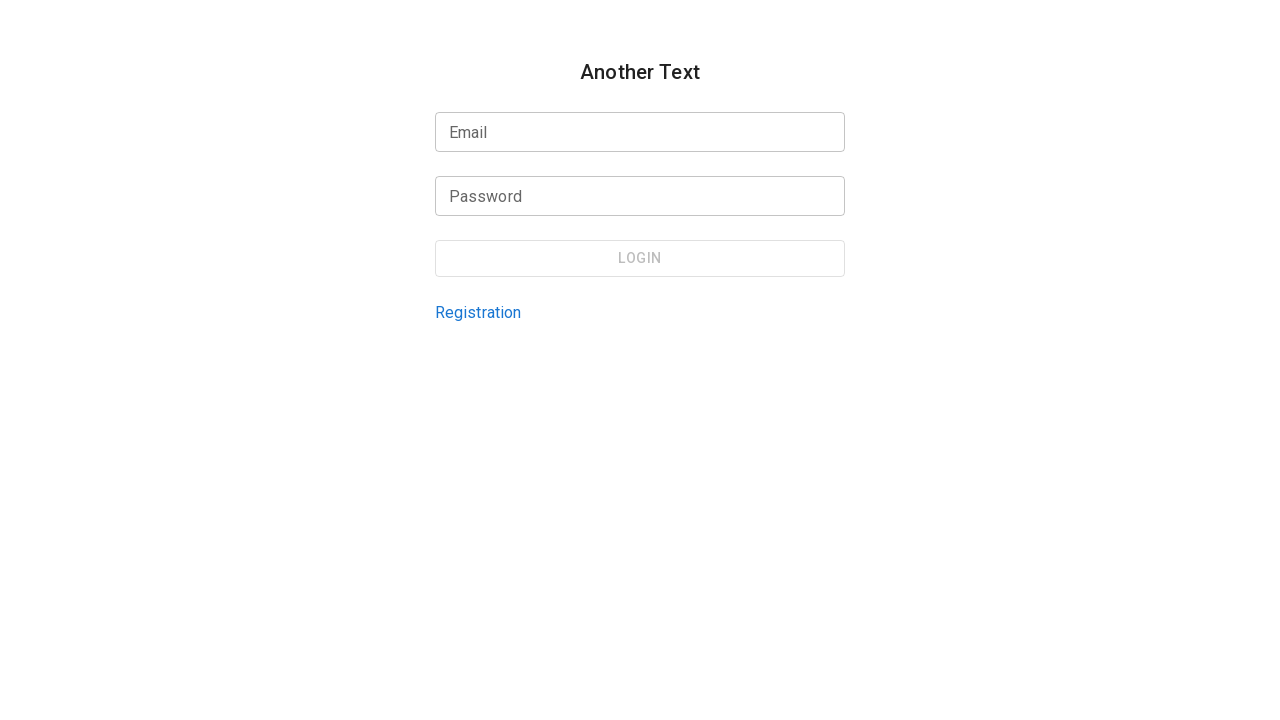